Tests keyboard key presses by sending SPACE and TAB keys to elements on the page and verifying the displayed result text reflects the correct key pressed.

Starting URL: http://the-internet.herokuapp.com/key_presses

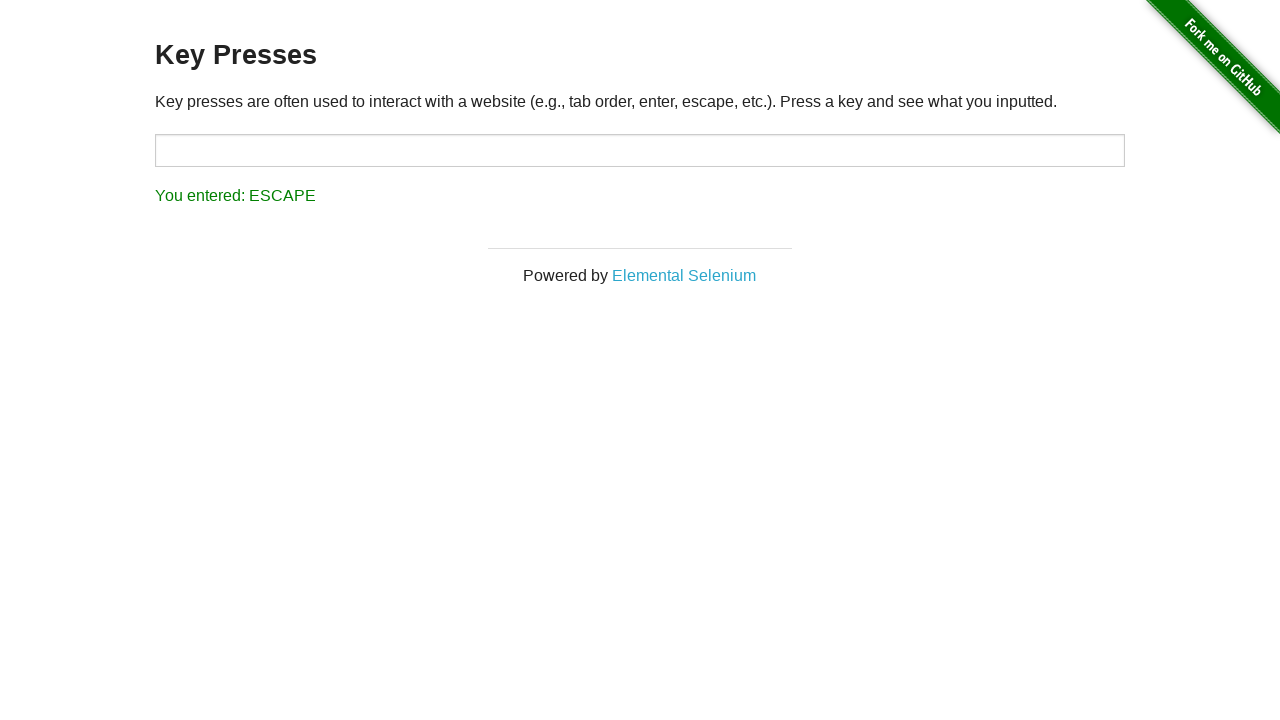

Pressed SPACE key on .example element on .example
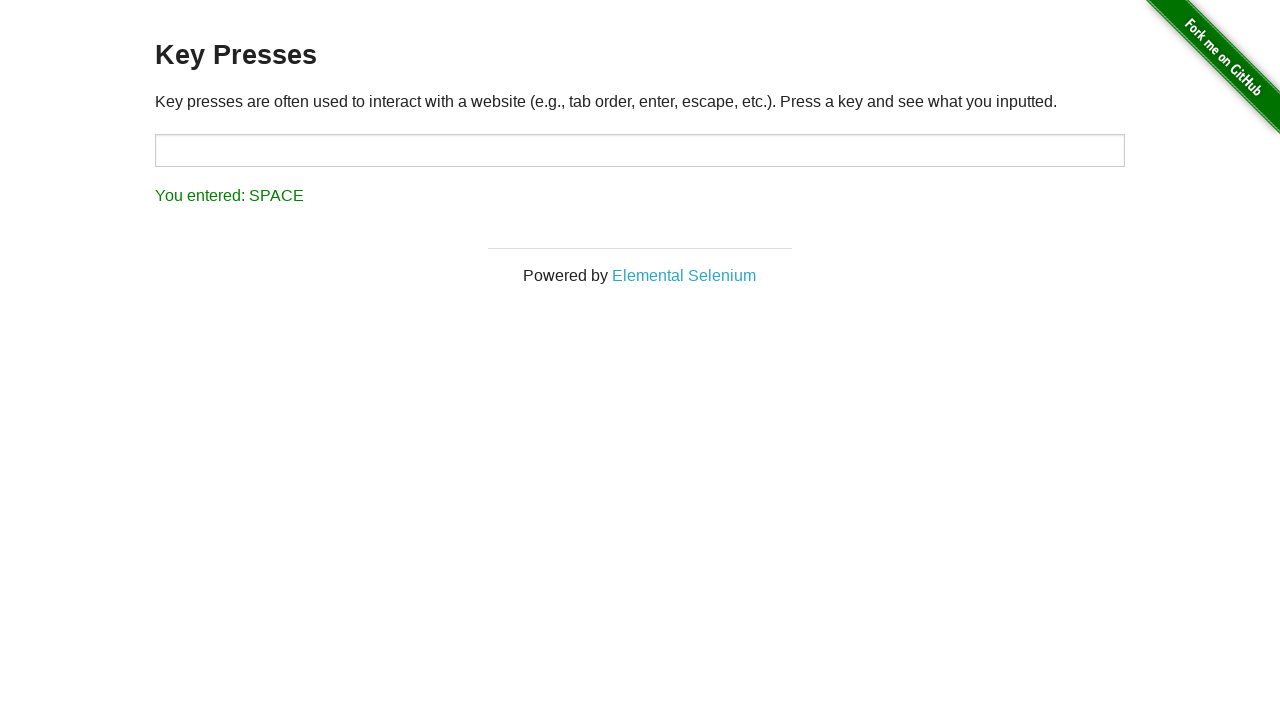

Verified result text shows SPACE key was pressed
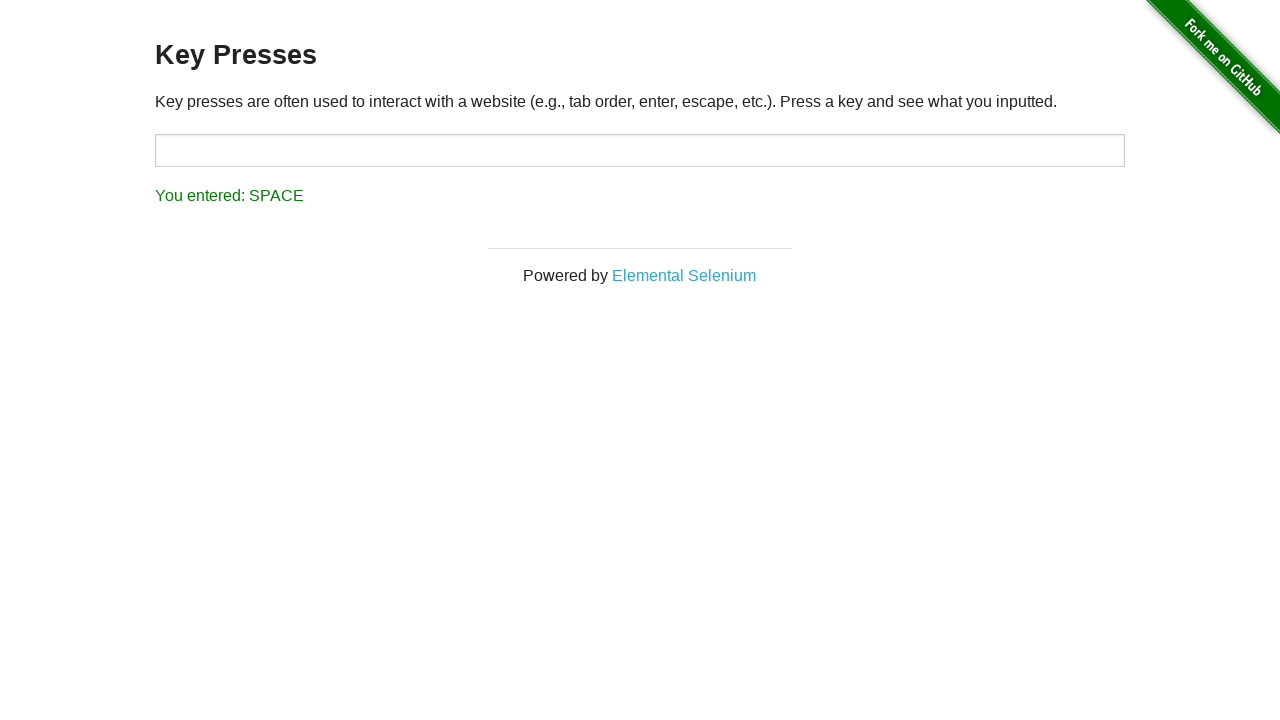

Pressed TAB key on currently focused element
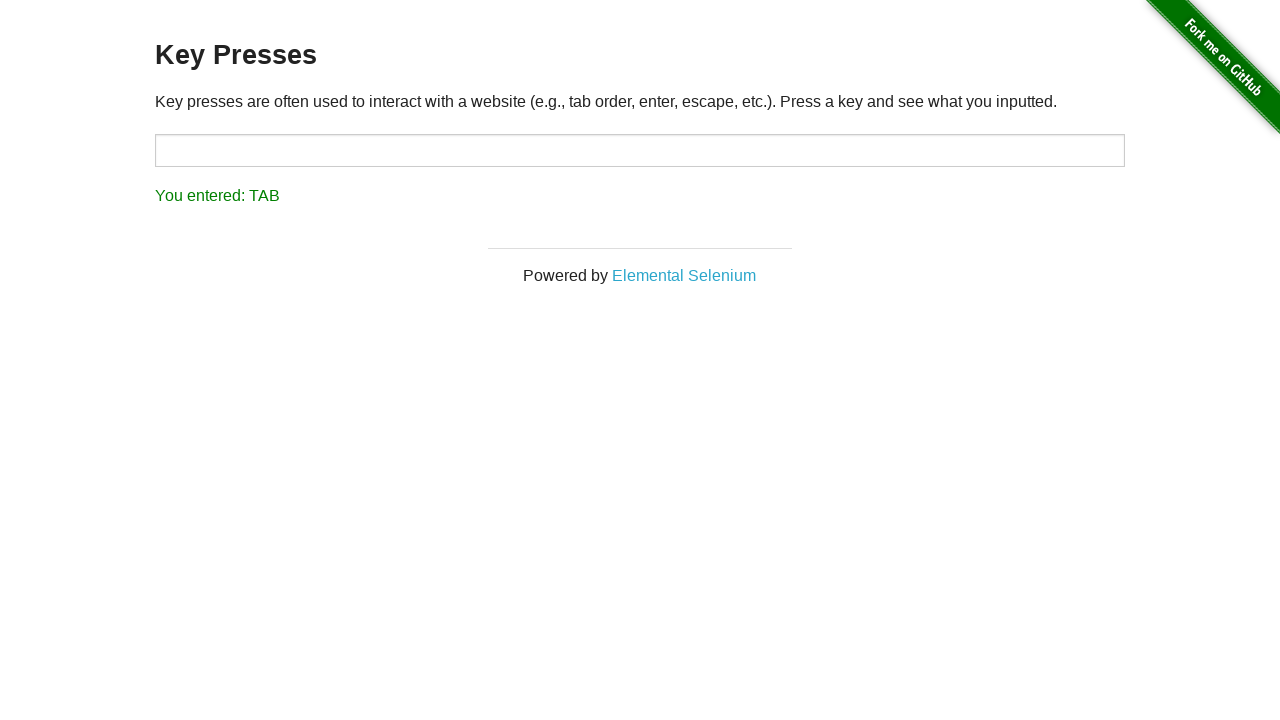

Verified result text shows TAB key was pressed
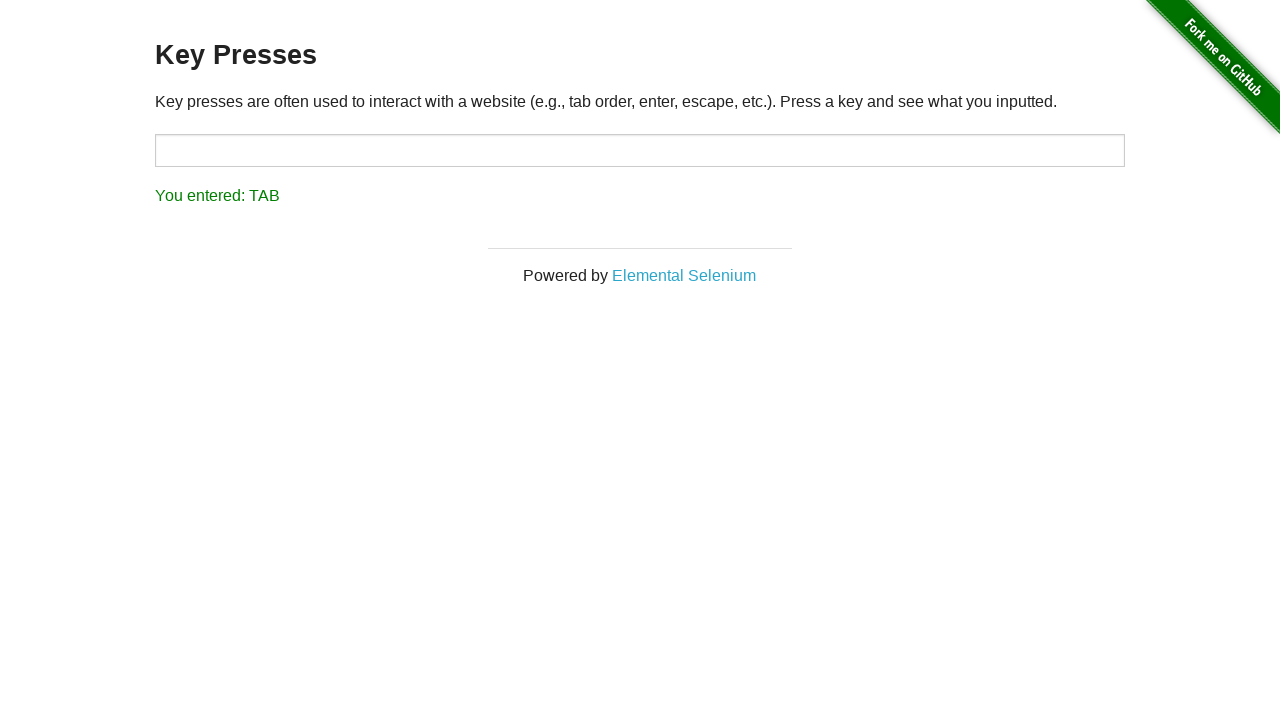

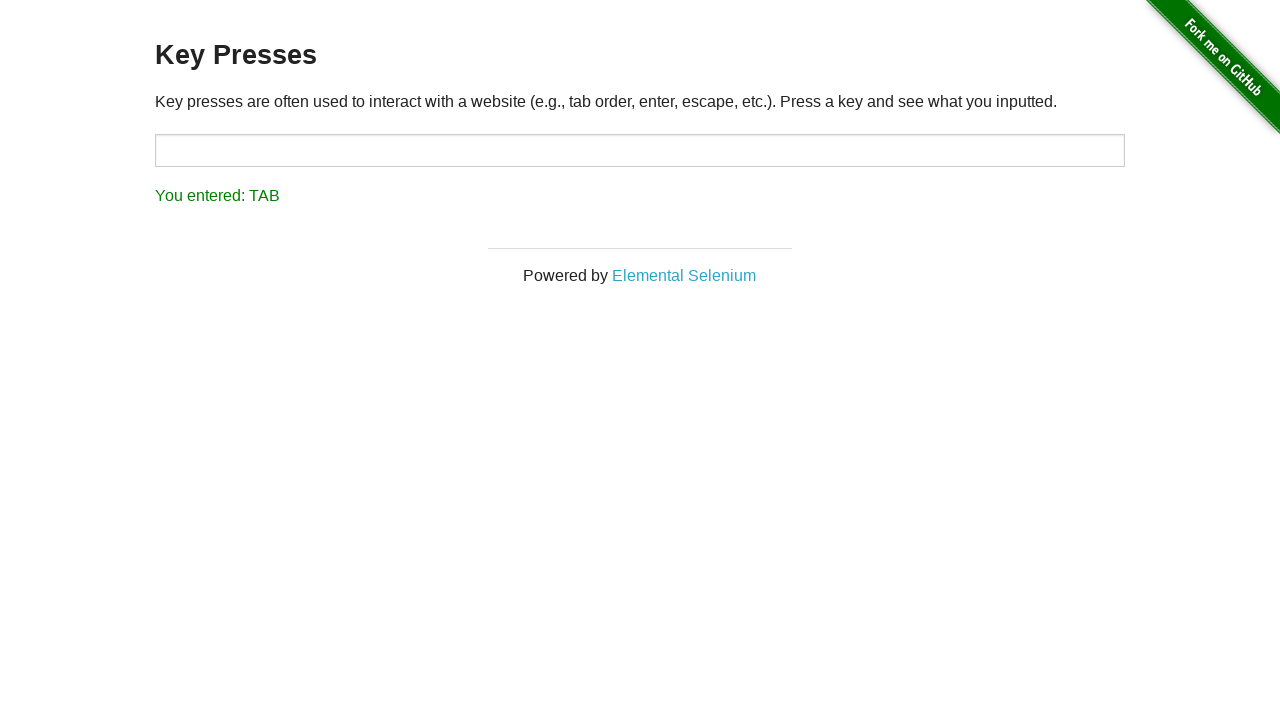